Tests mouse hover functionality by hovering over a dropdown button to reveal hidden menu links

Starting URL: http://seleniumpractise.blogspot.in/2016/08/how-to-perform-mouse-hover-in-selenium.html

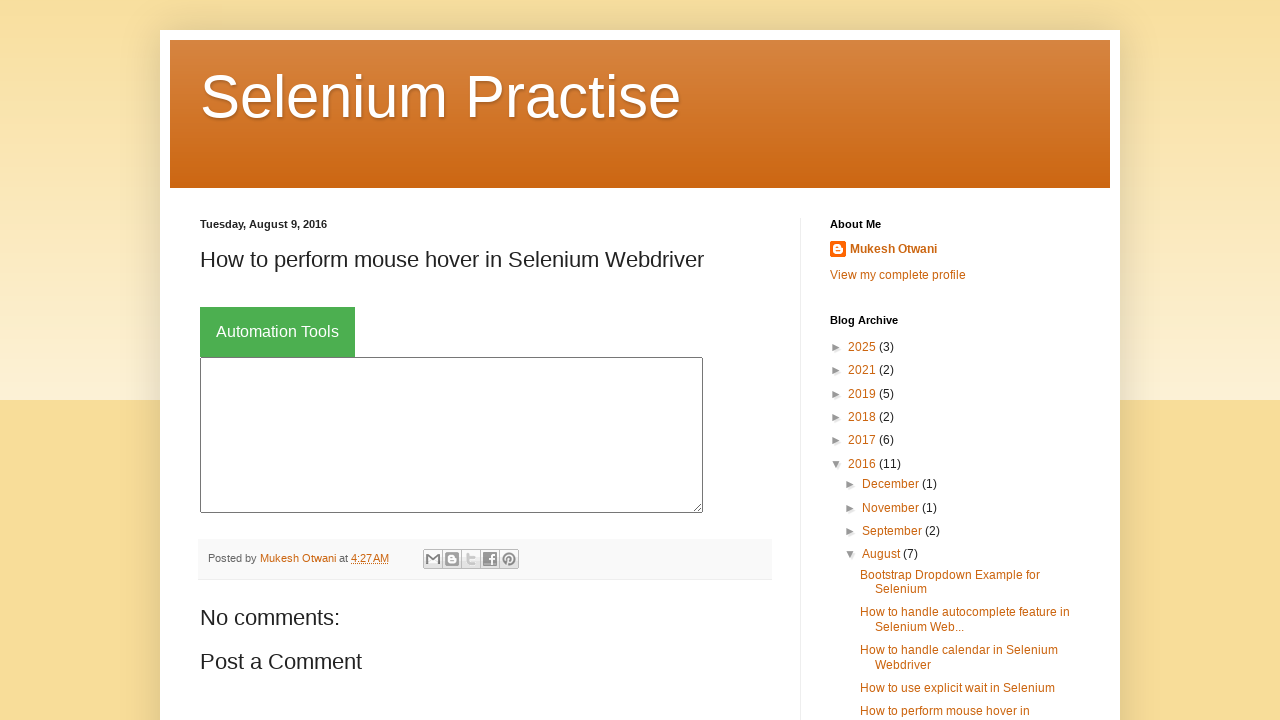

Located dropdown button element
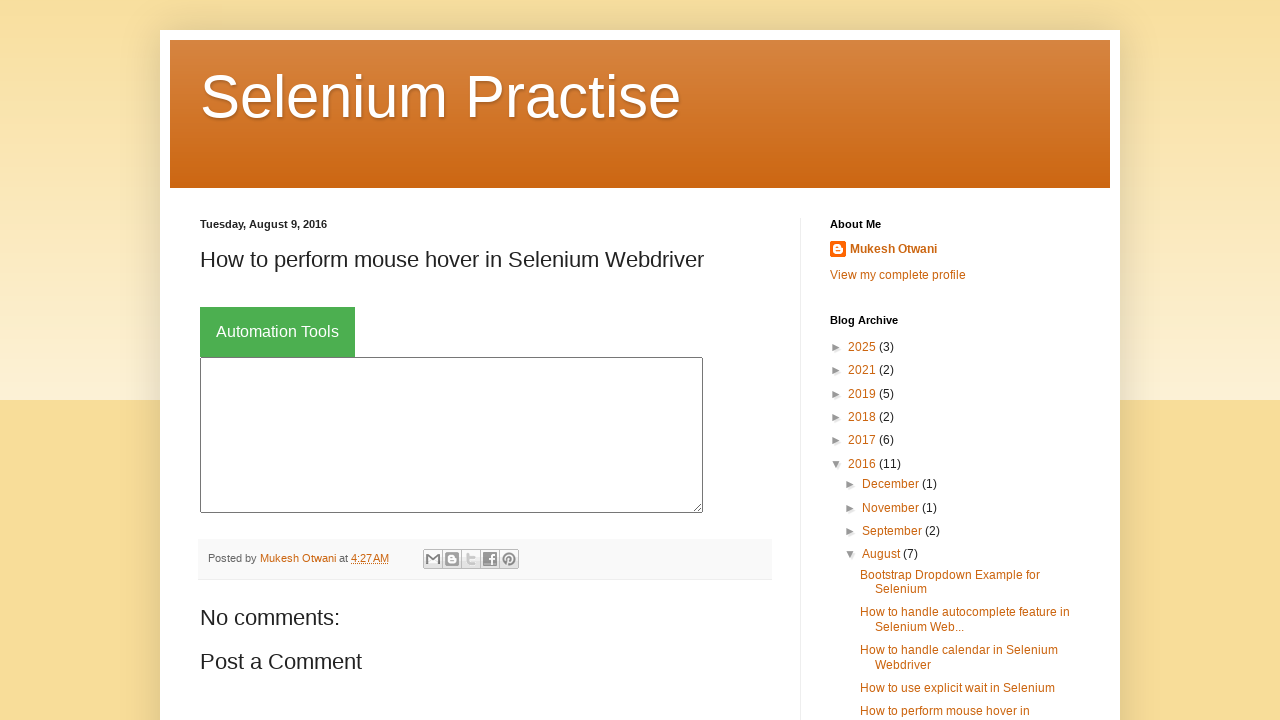

Hovered mouse over dropdown button to reveal menu at (278, 332) on xpath=//div[@class='dropdown']//button
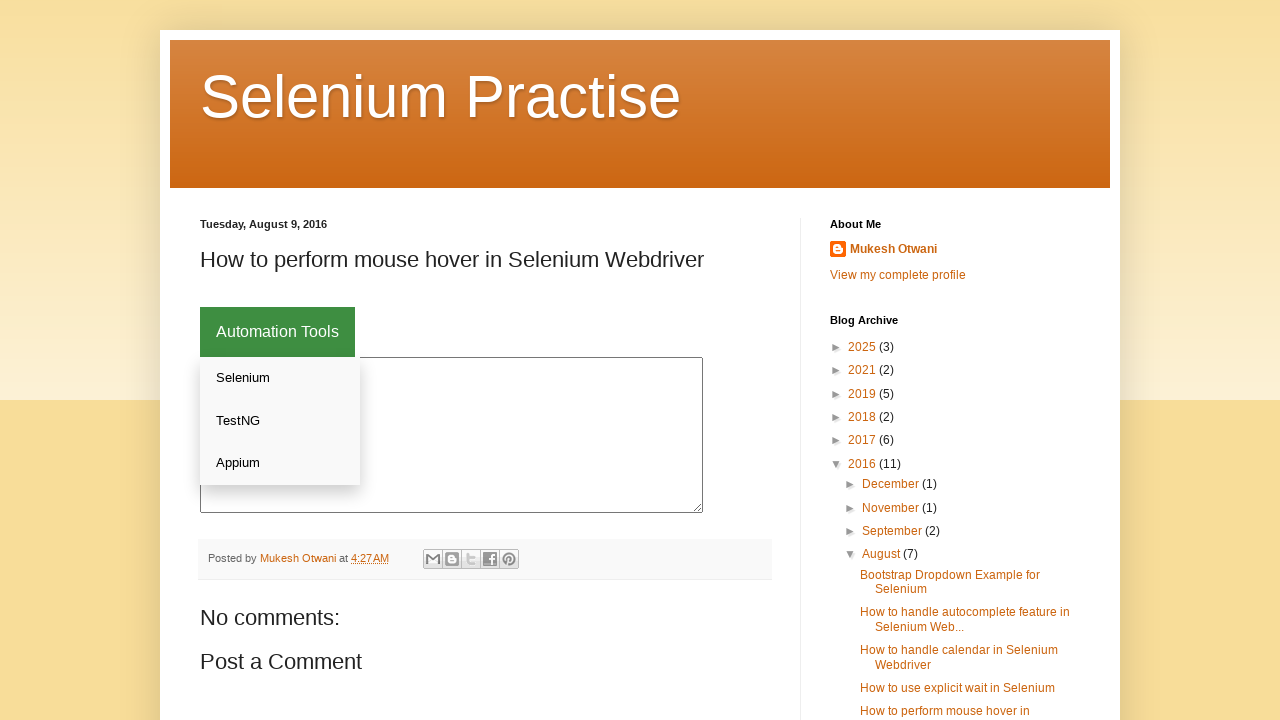

Dropdown menu links became visible
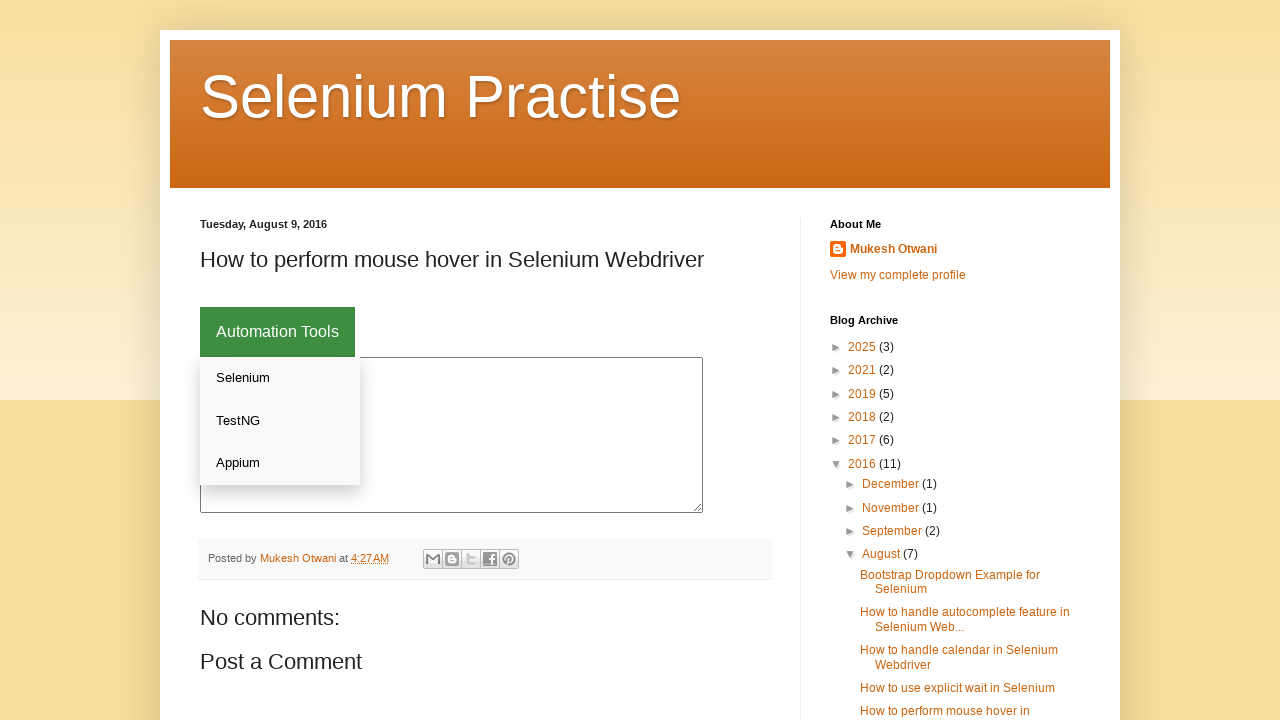

Retrieved all dropdown menu links
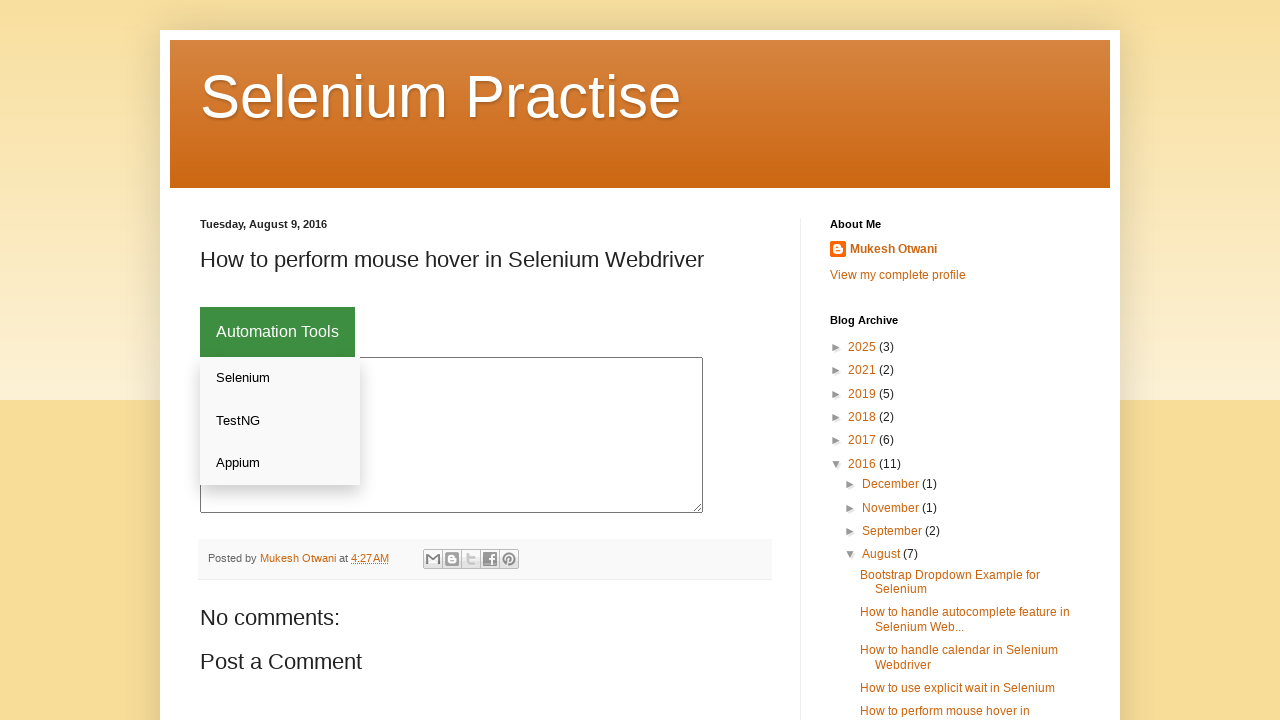

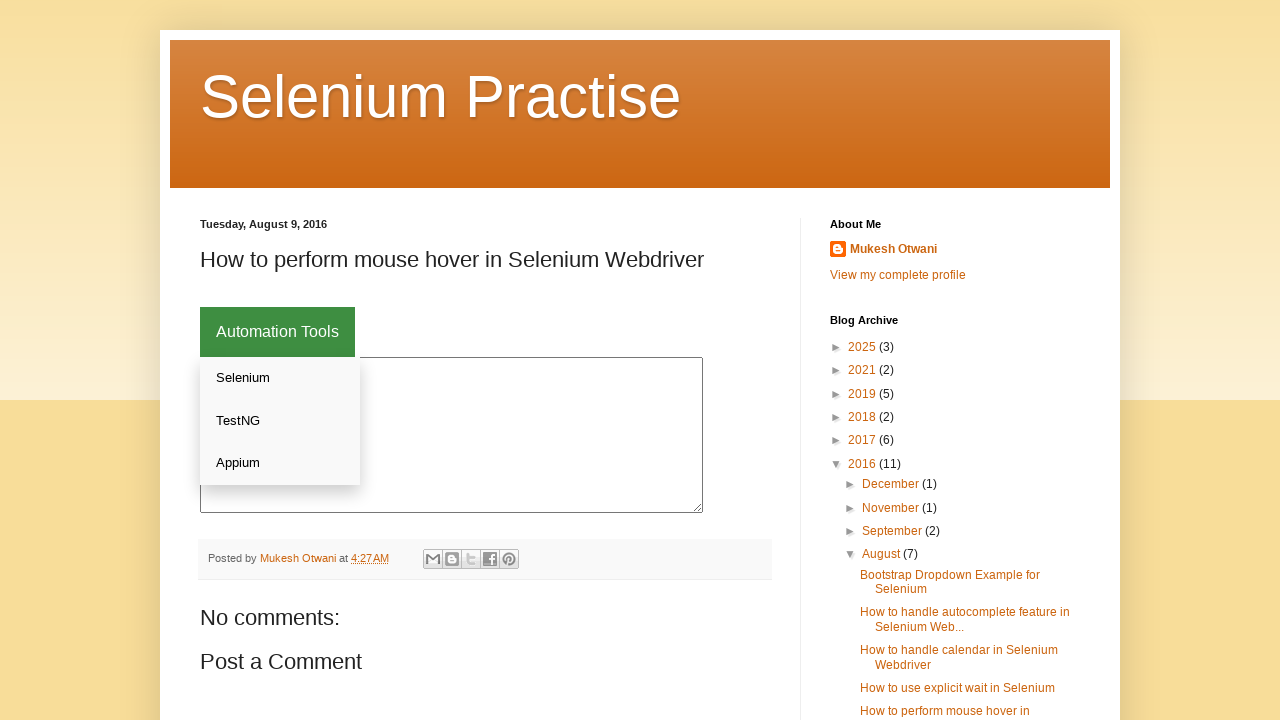